Verifies that Phones, Laptops, and Monitors category links are displayed on the homepage

Starting URL: https://www.demoblaze.com/

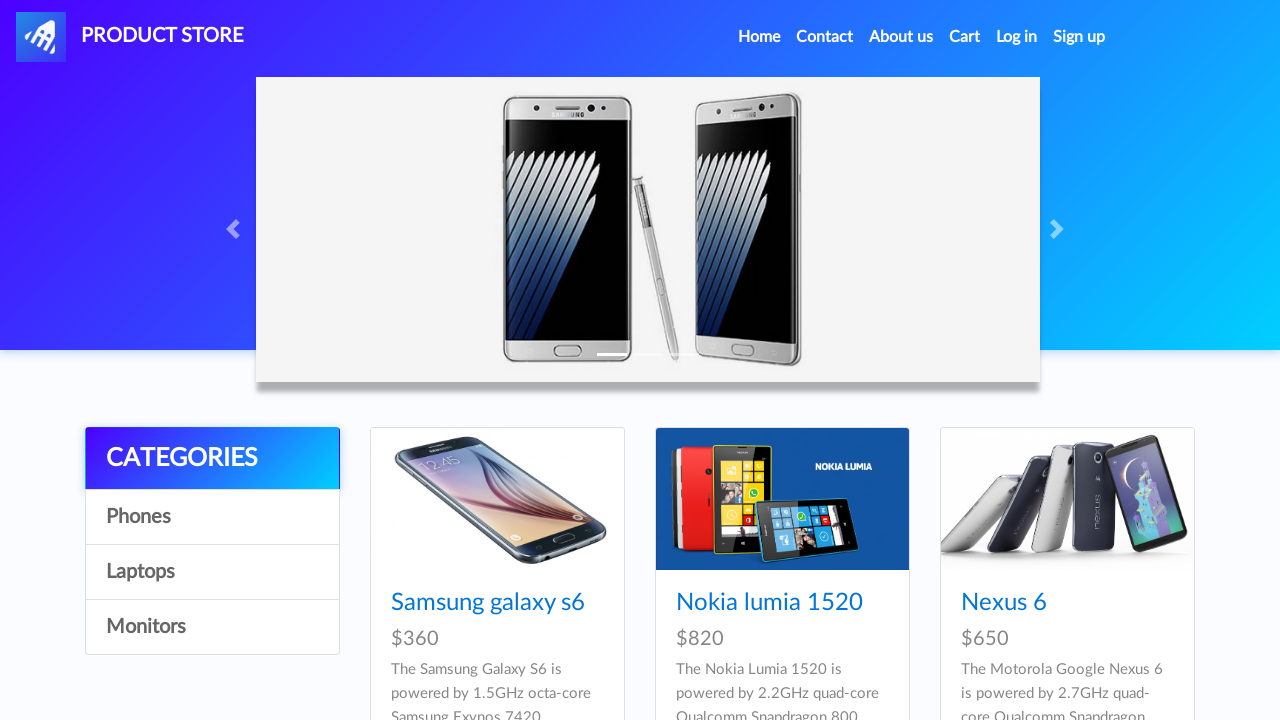

Waited for page to load (networkidle state)
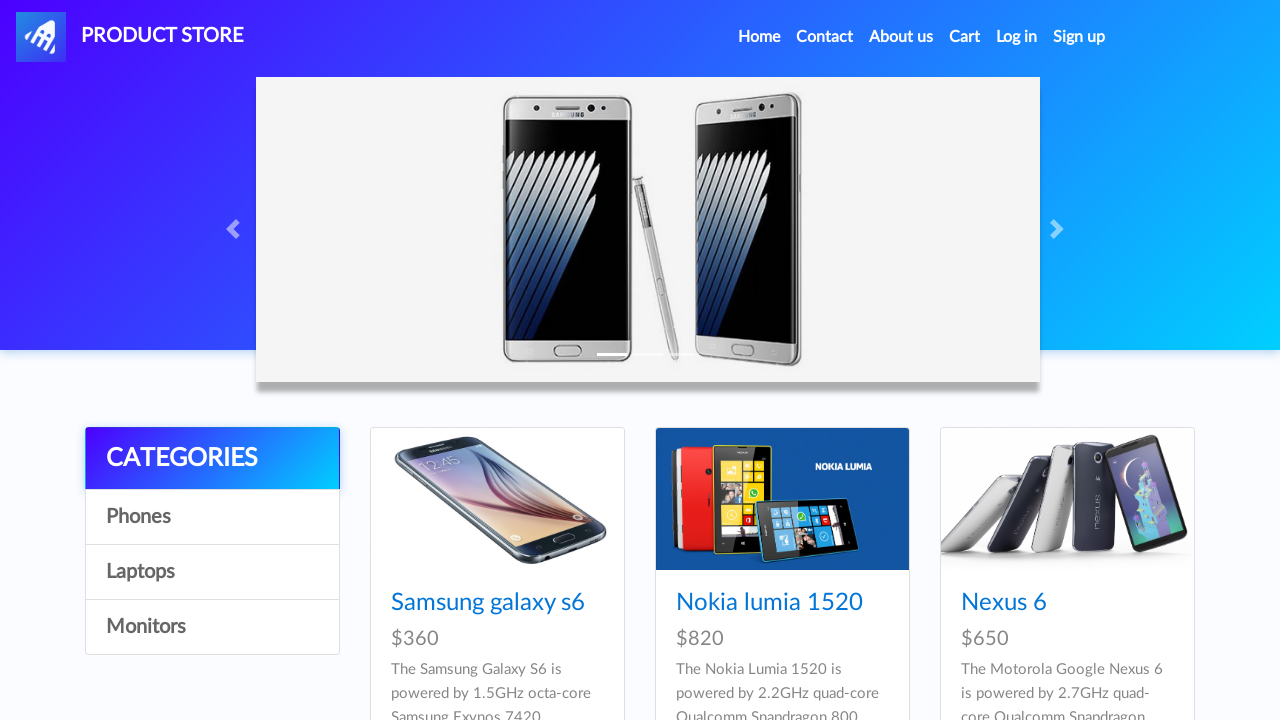

Located Phones category element
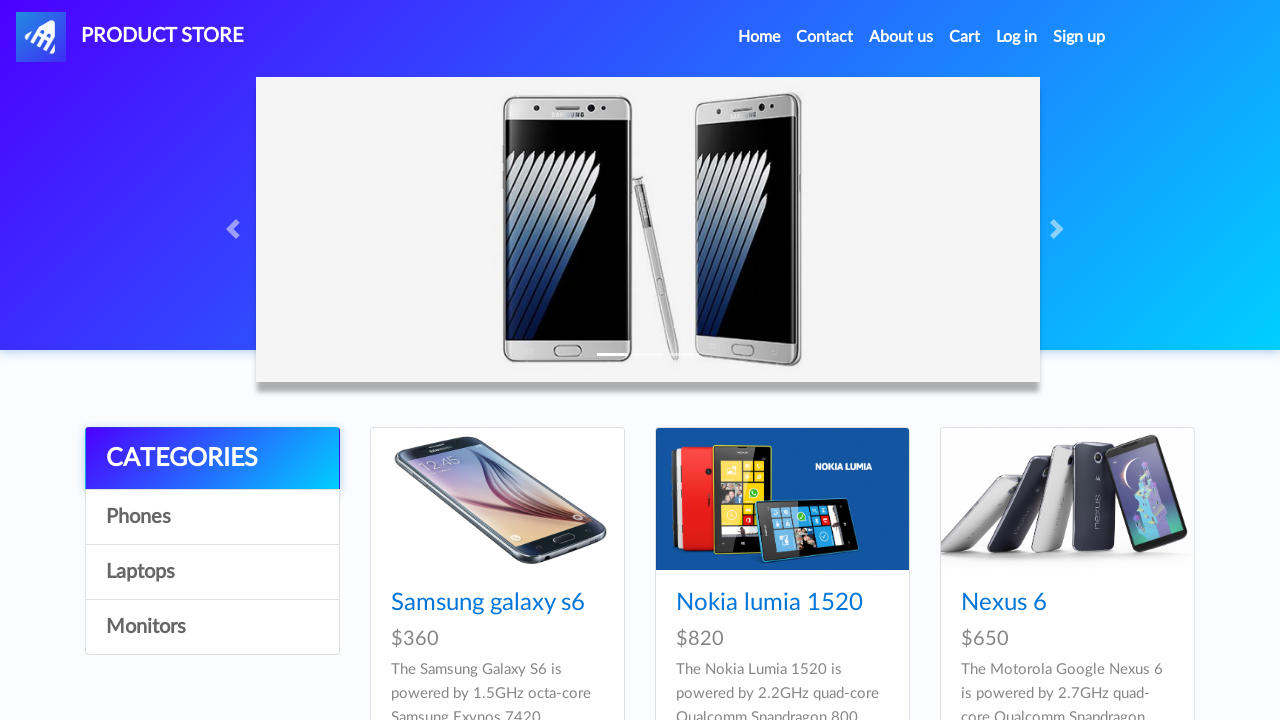

Verified that Phones category is visible
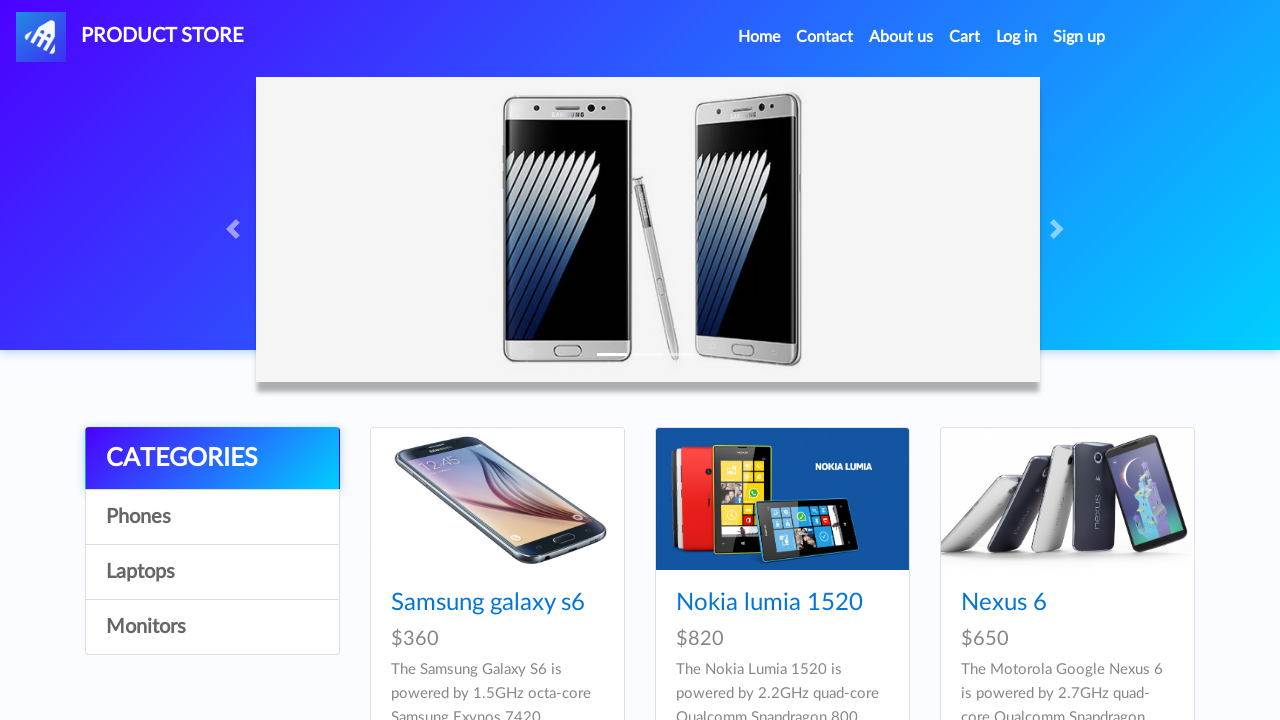

Located Laptops category element
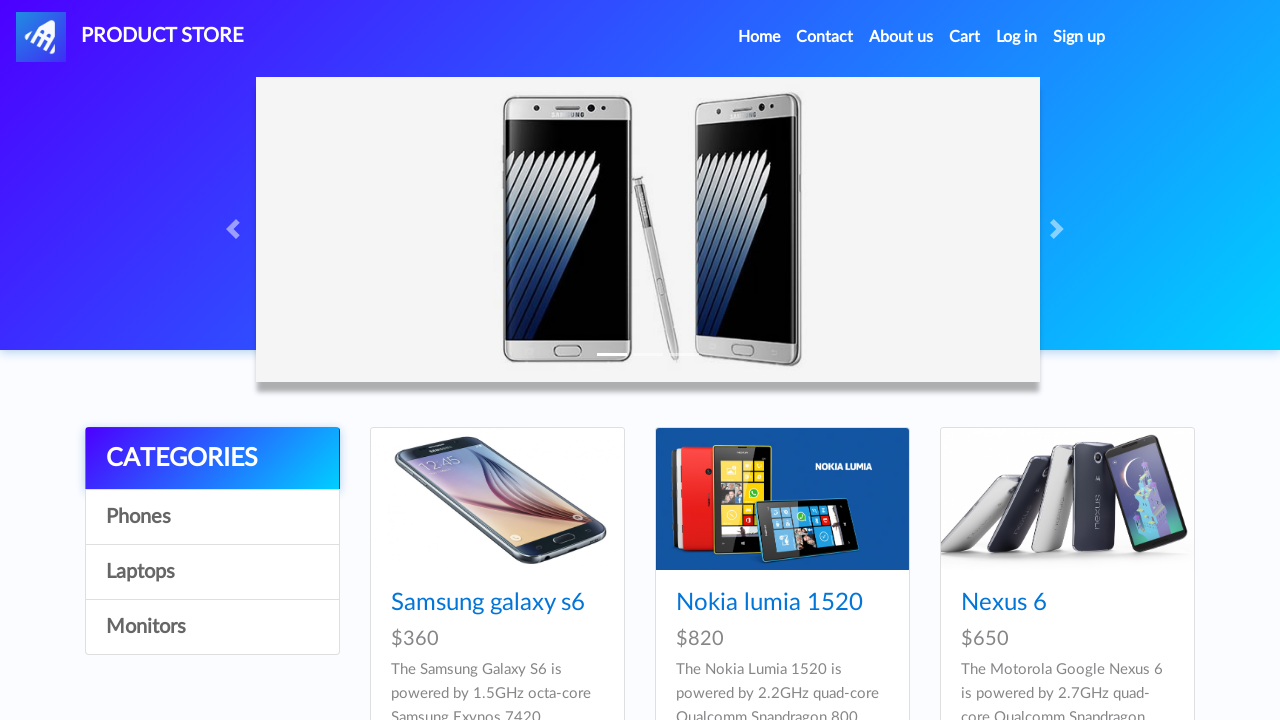

Verified that Laptops category is visible
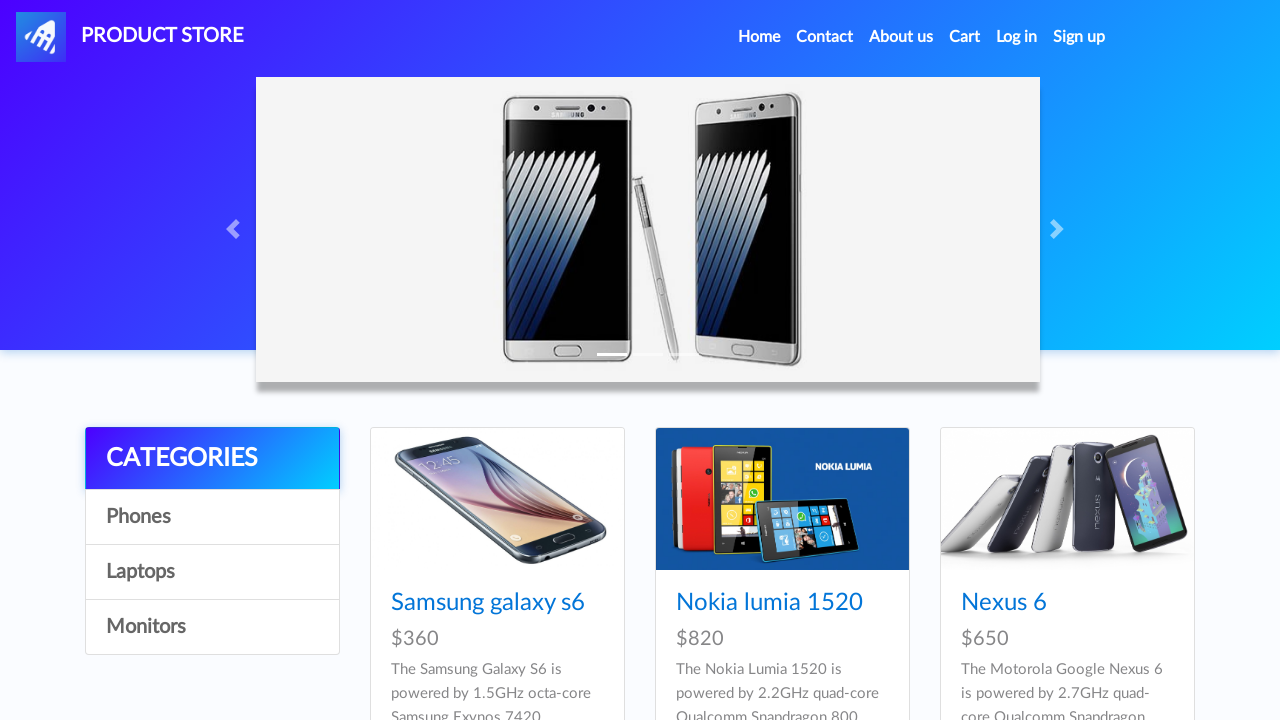

Located Monitors category element
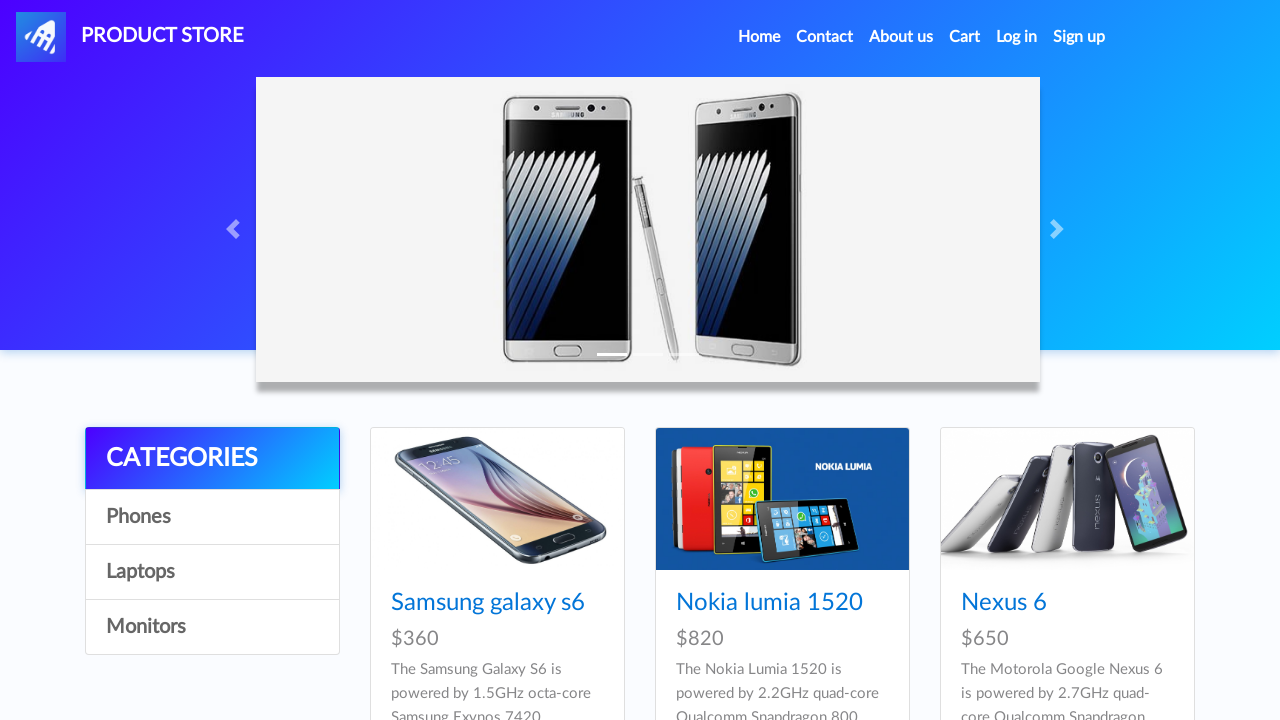

Verified that Monitors category is visible
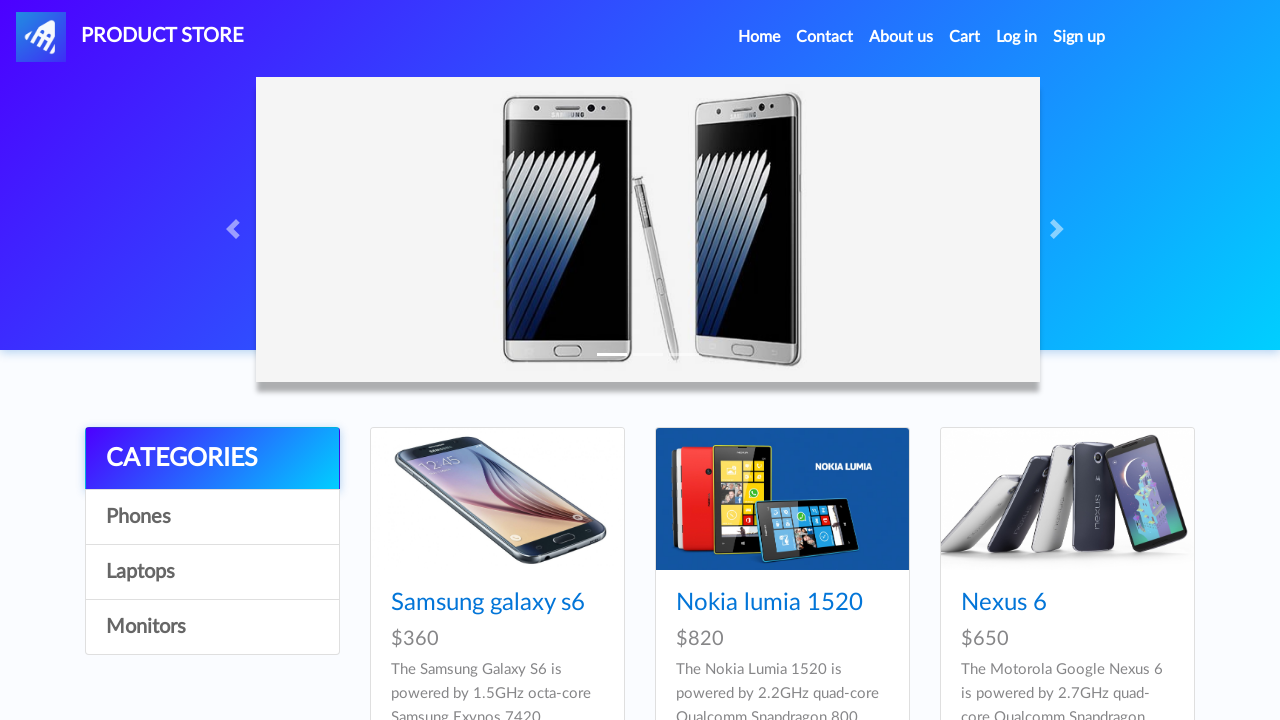

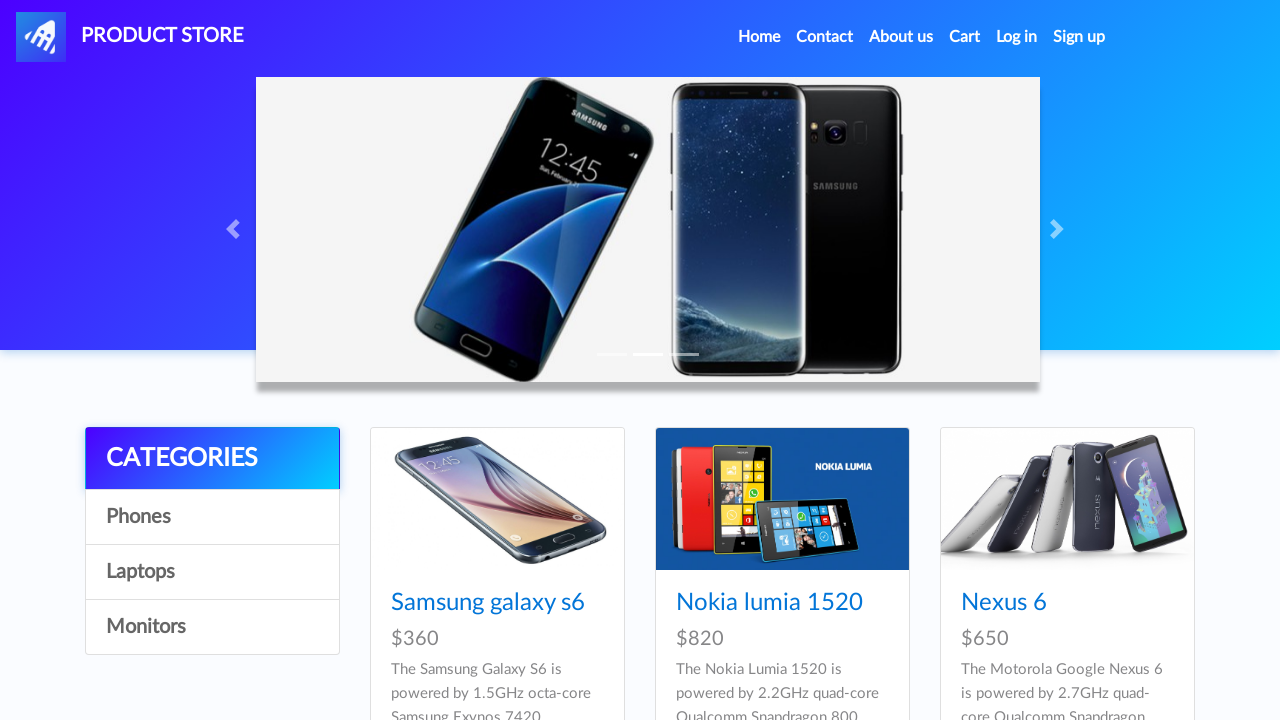